Tests clicking a link that opens a popup window on a demo website, then closes all browser windows

Starting URL: http://omayo.blogspot.com/

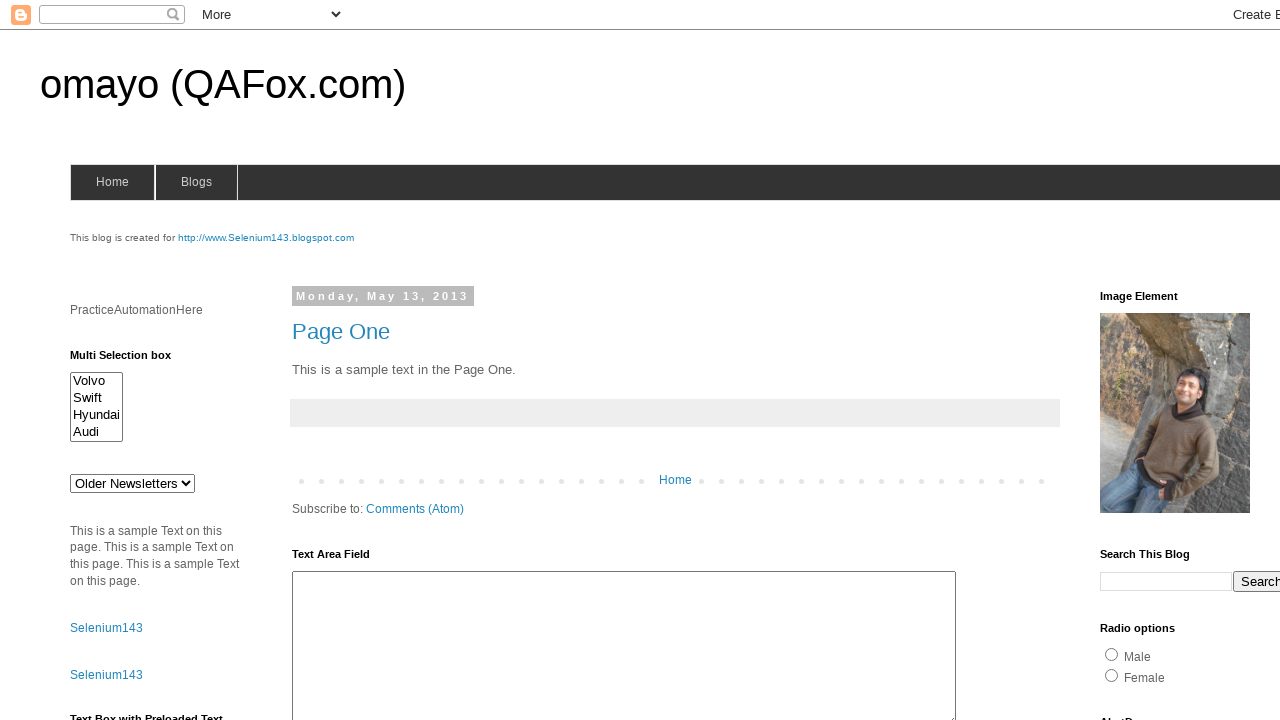

Clicked link to open a popup window at (132, 360) on text=Open a popup window
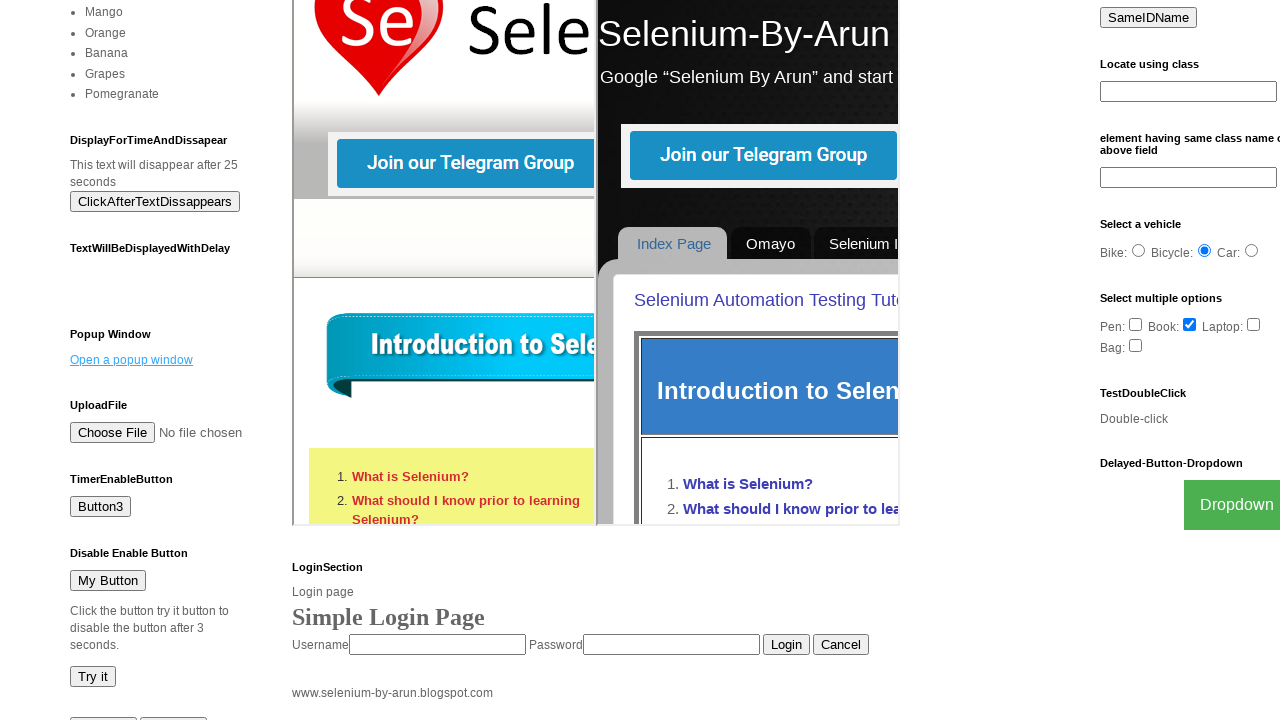

Waited 2 seconds for popup window to open
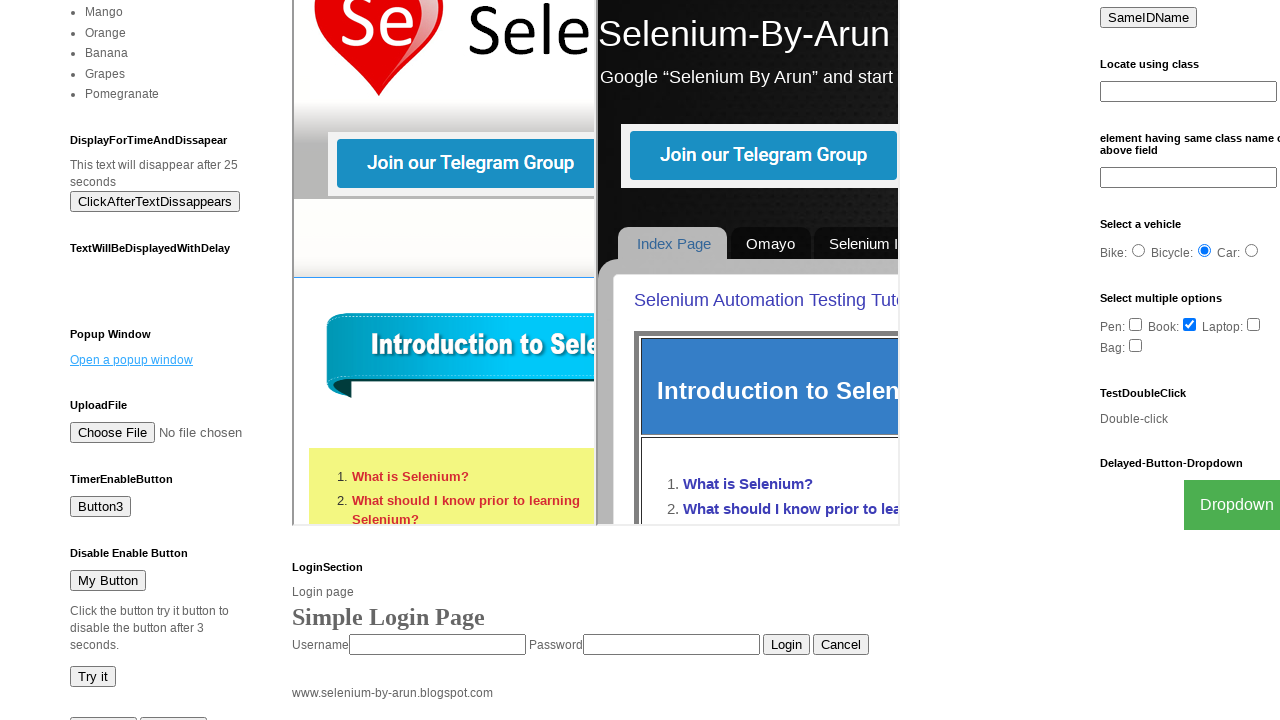

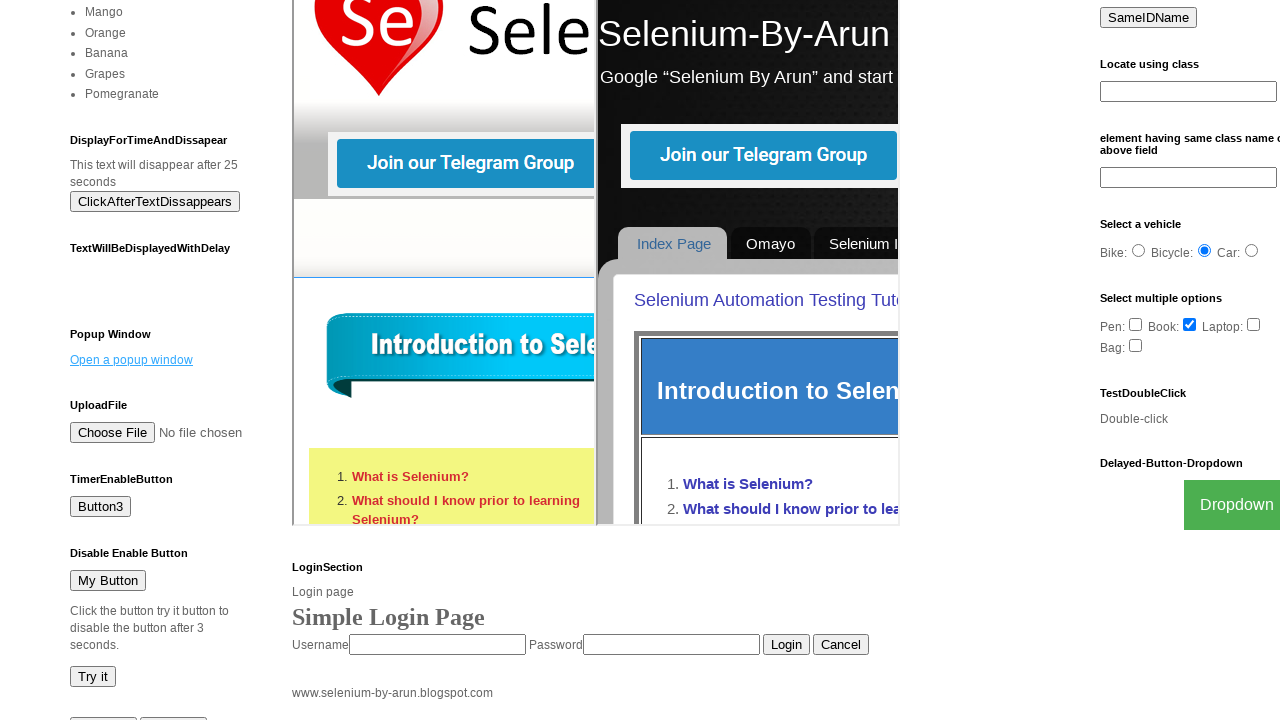